Tests double-click interaction on the questions tab element and verifies the search title appears

Starting URL: https://thecode.media/

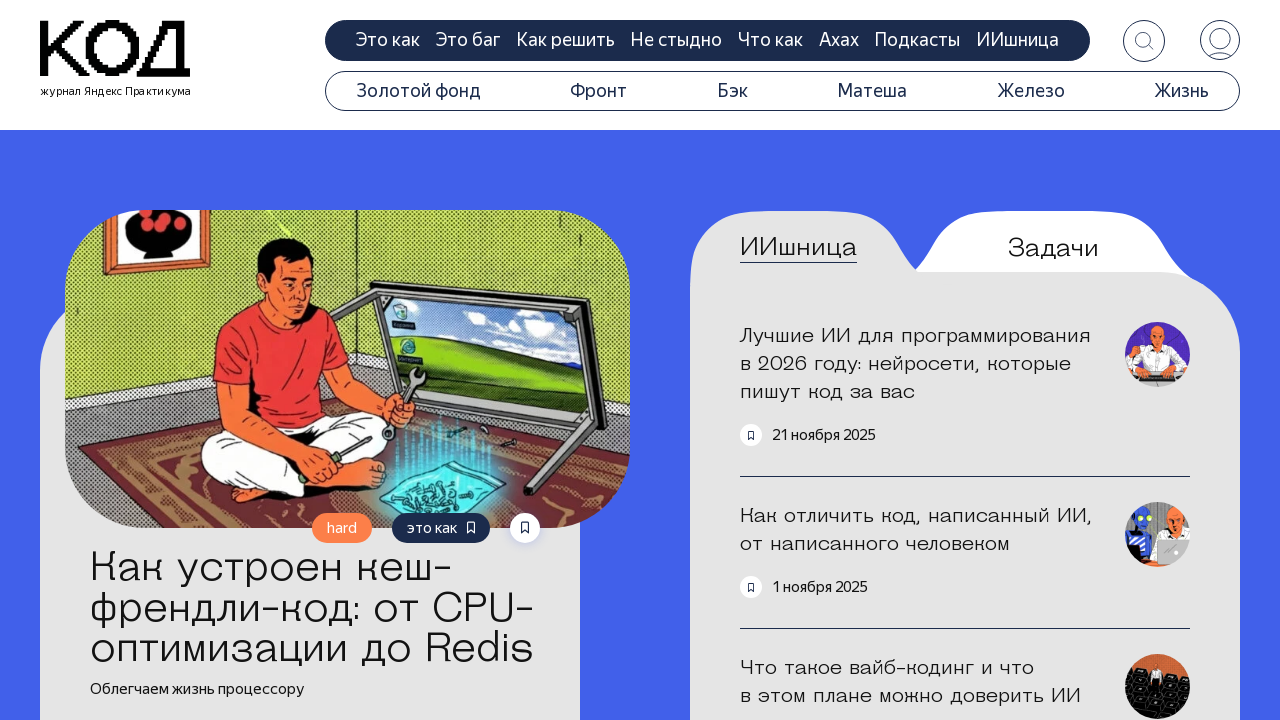

Double-clicked on the questions tab element at (1053, 248) on .tab-questions
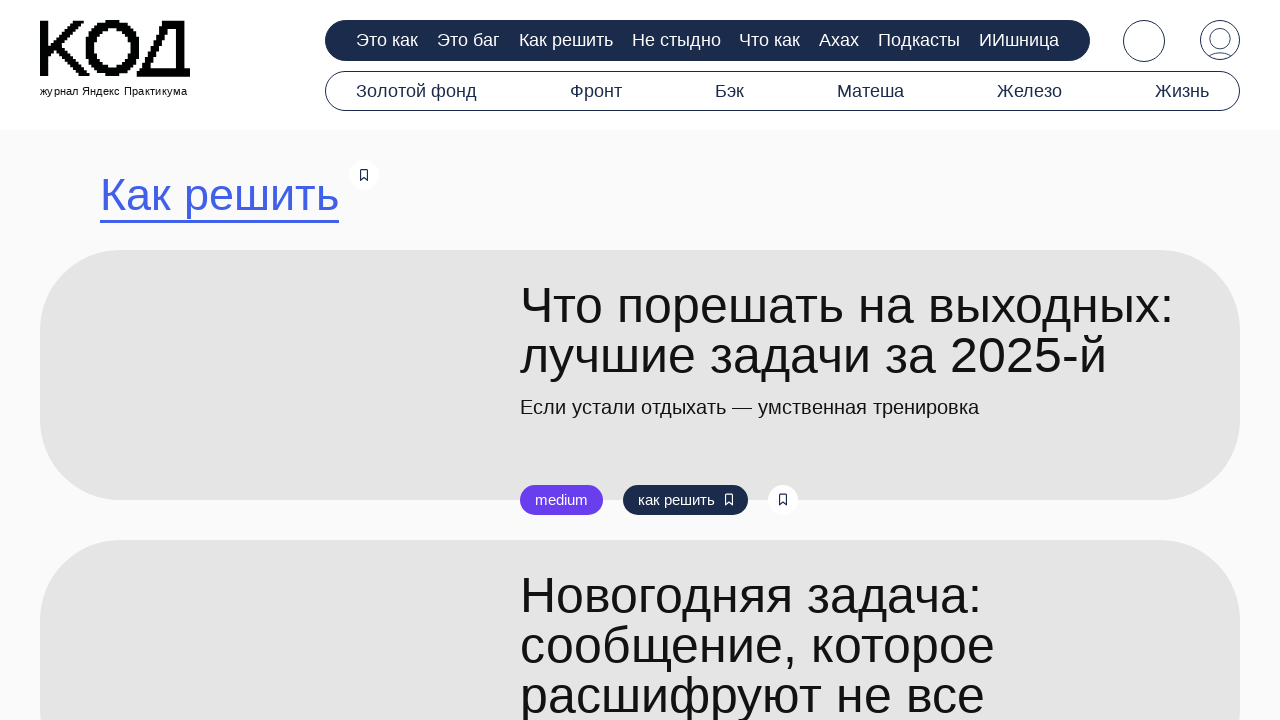

Search title appeared on page
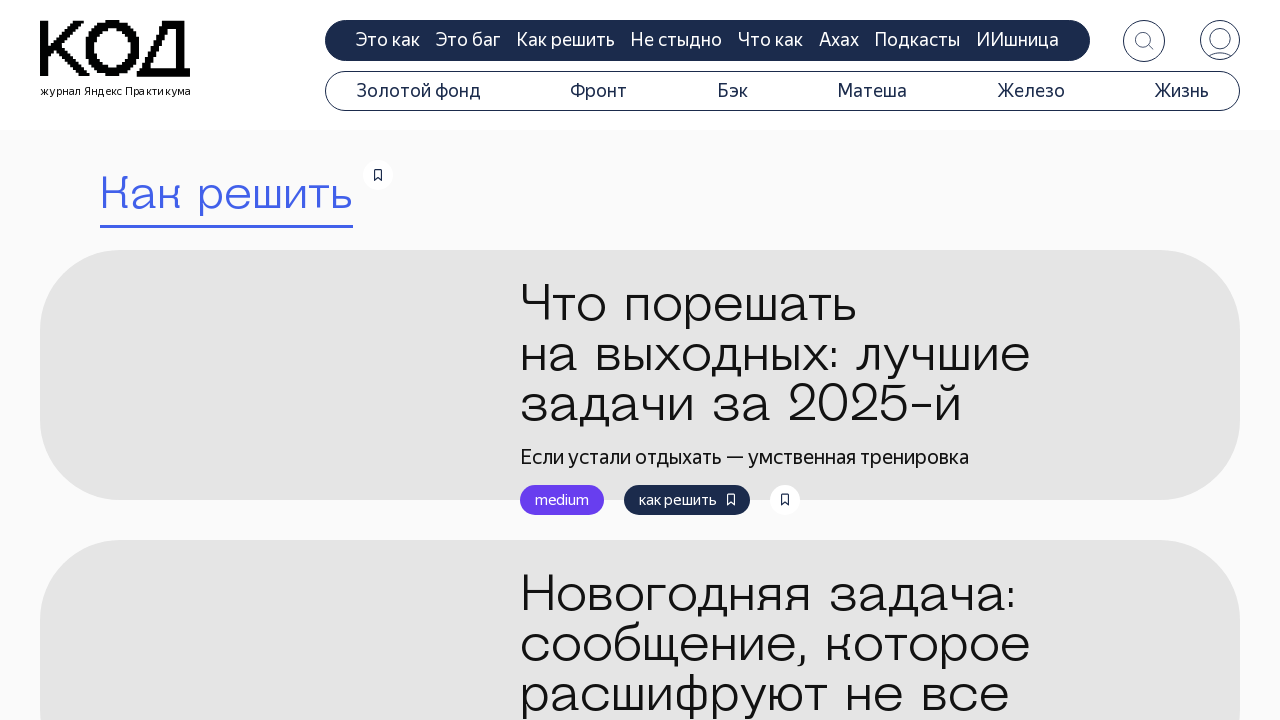

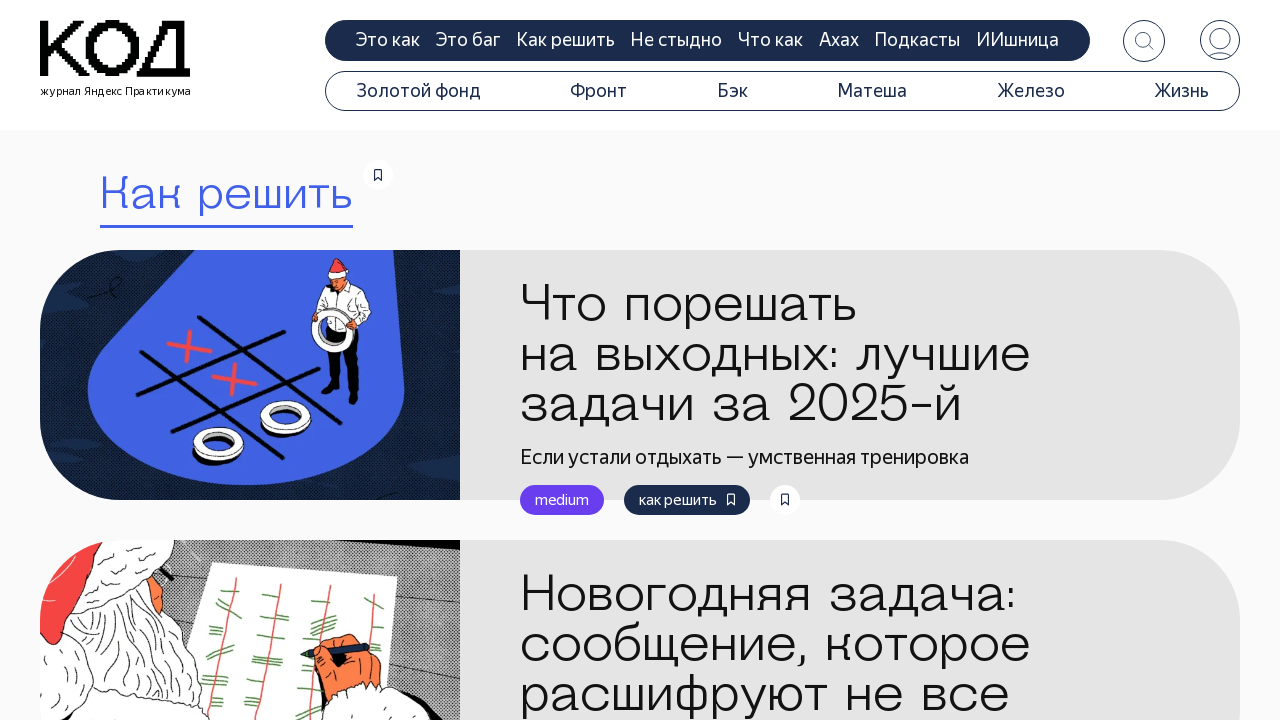